Tests handling multiple browser tabs by clicking a link that opens a new tab, switching to the child tab, closing it, then returning to the parent window and interacting with a dropdown by selecting each option.

Starting URL: https://rahulshettyacademy.com/AutomationPractice/

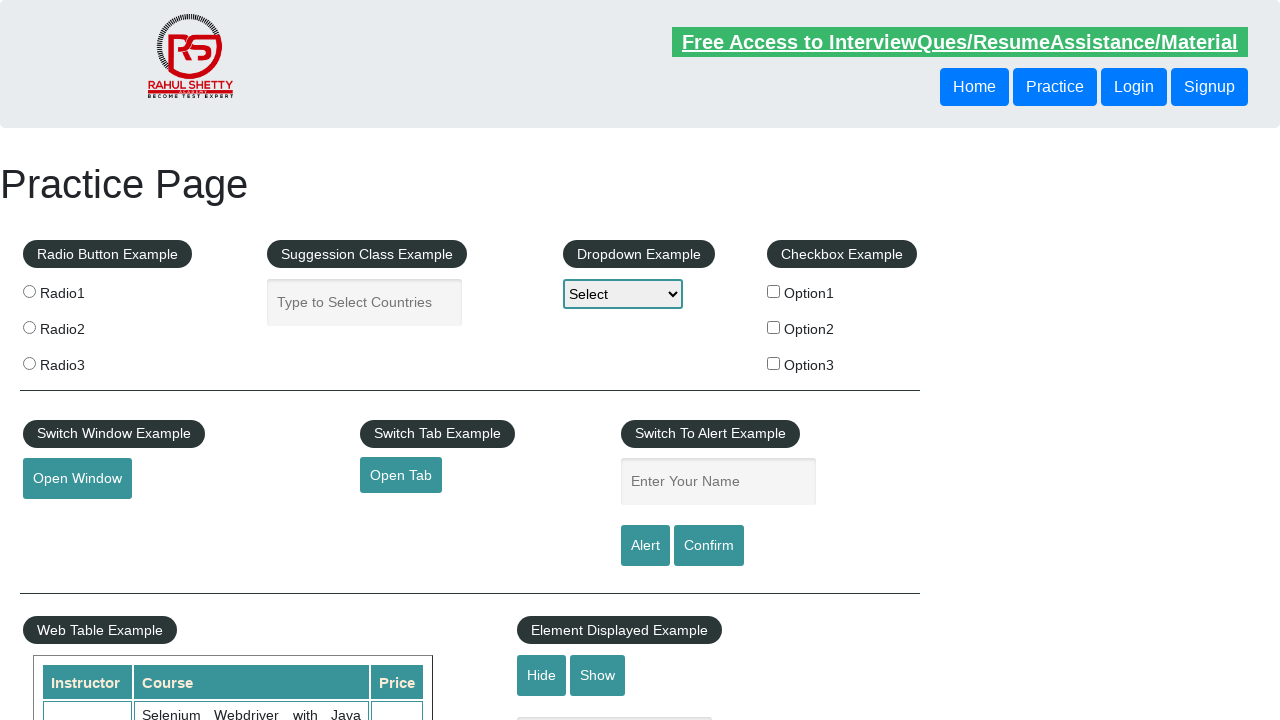

Clicked 'Open Tab' button to open new tab at (401, 475) on #opentab
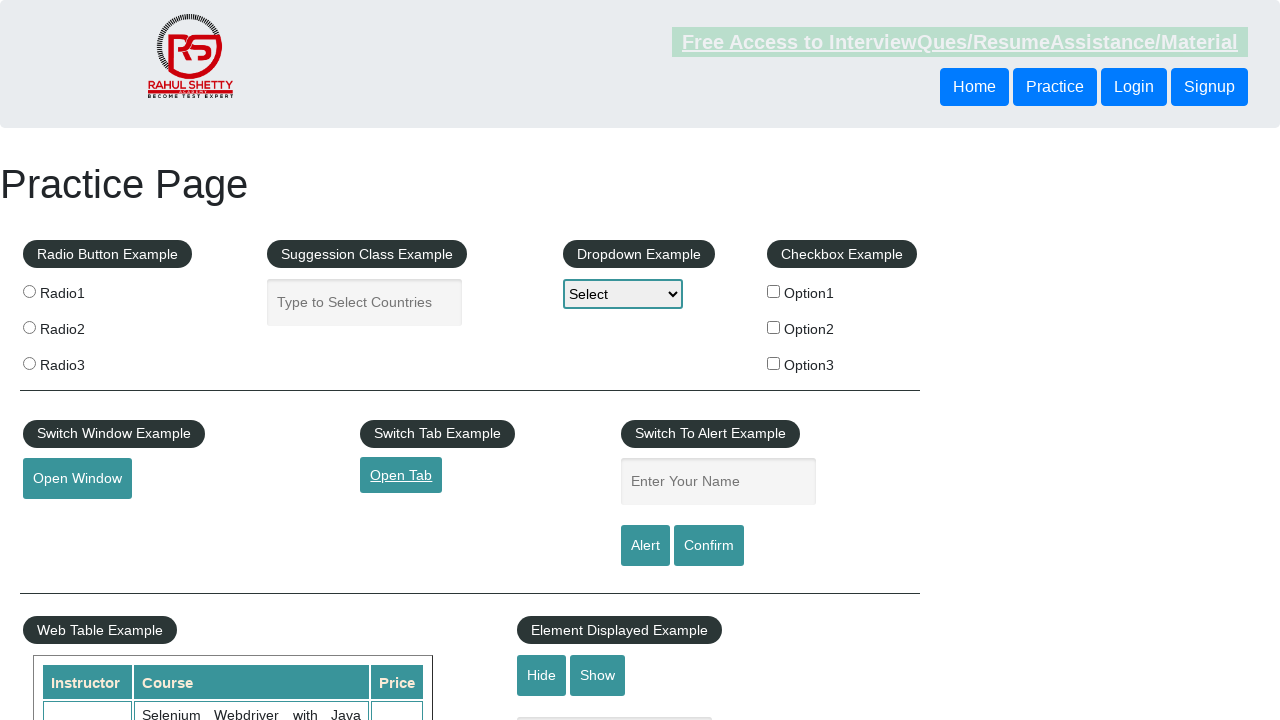

Retrieved child tab page object
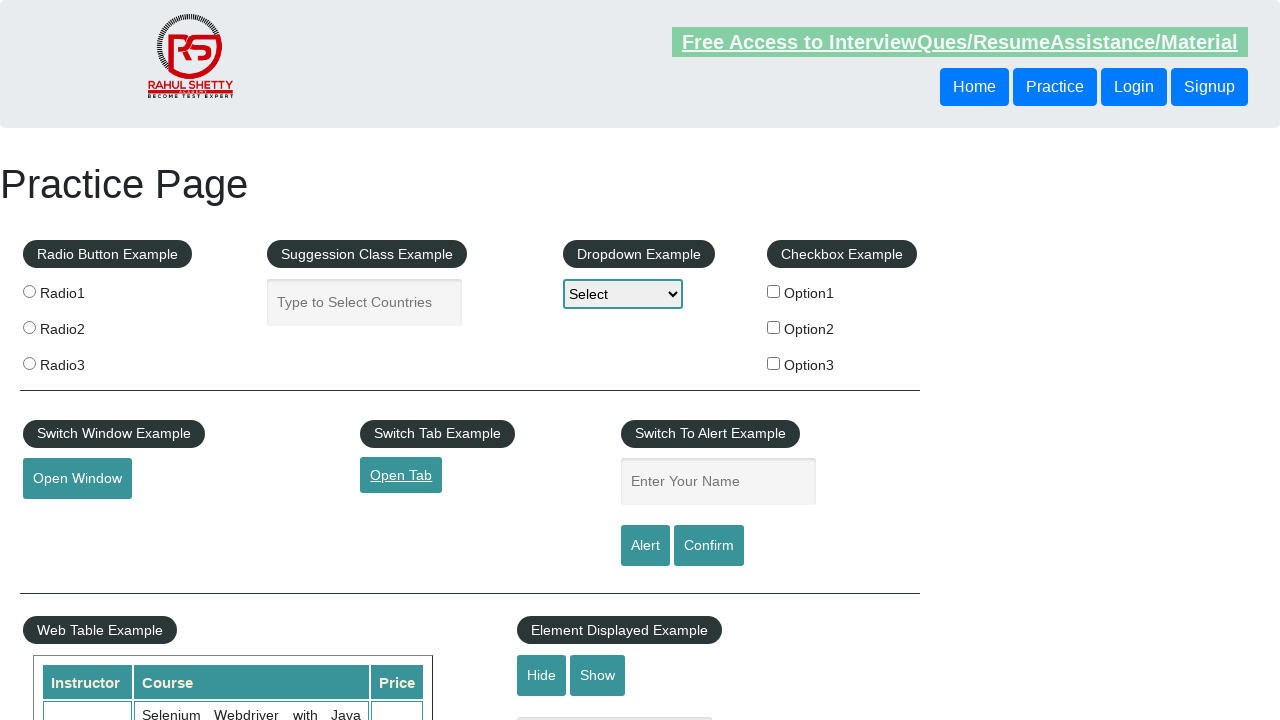

Child tab page loaded successfully
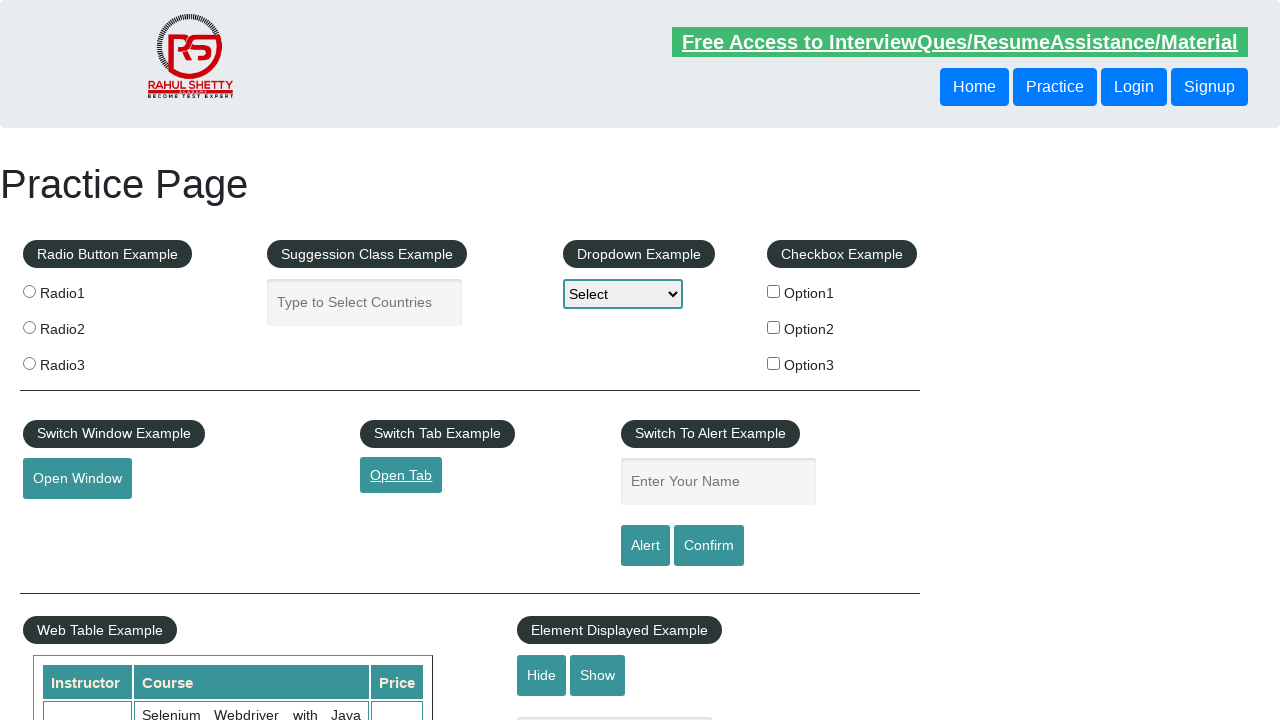

Closed child tab
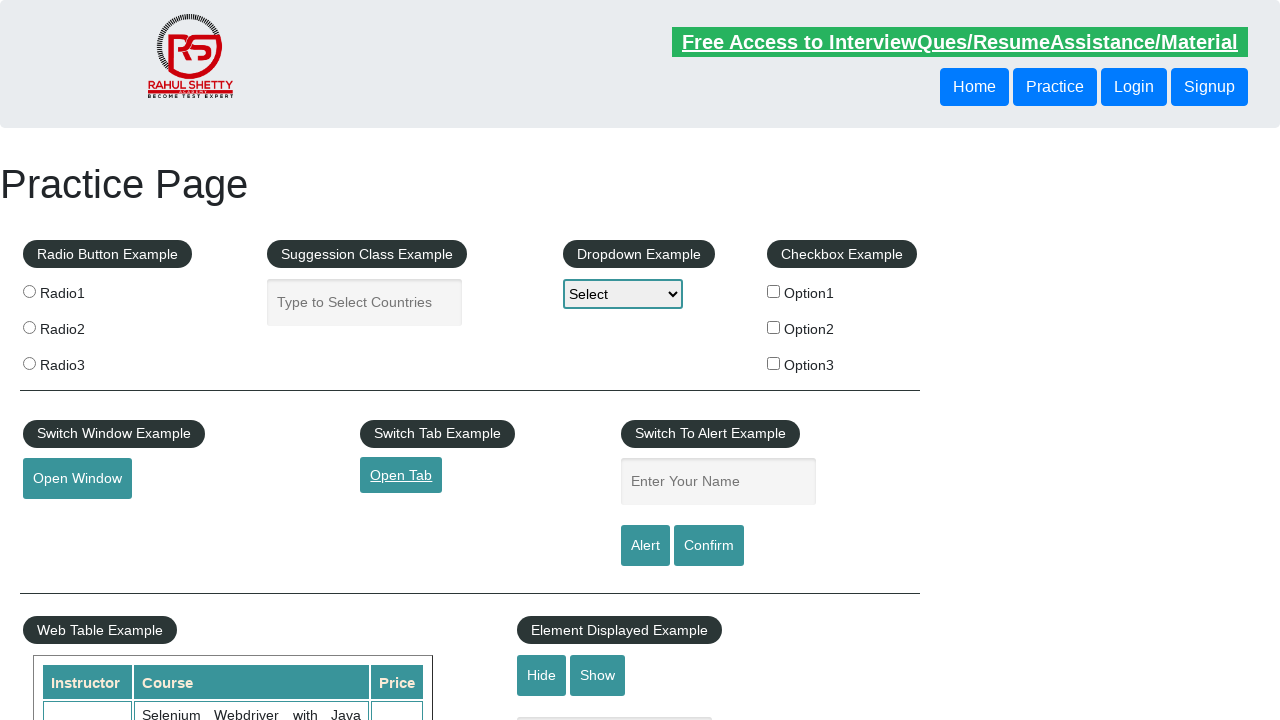

Dropdown element is now visible
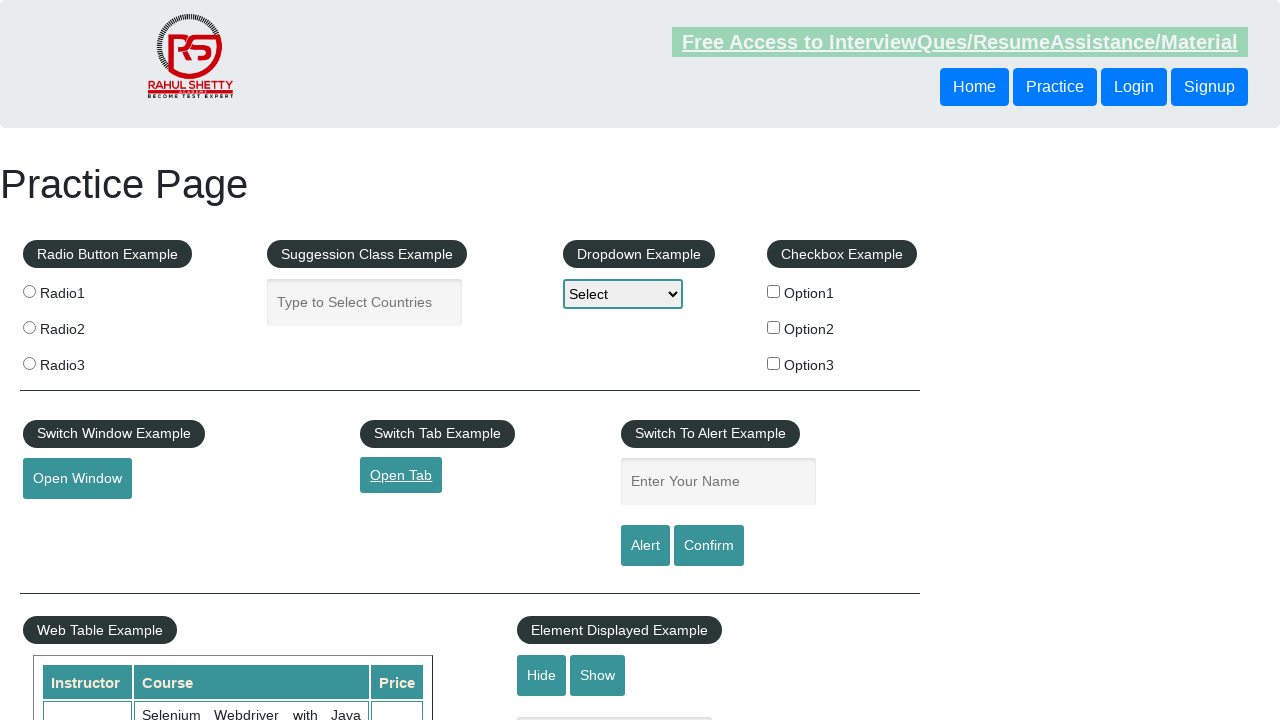

Located dropdown element
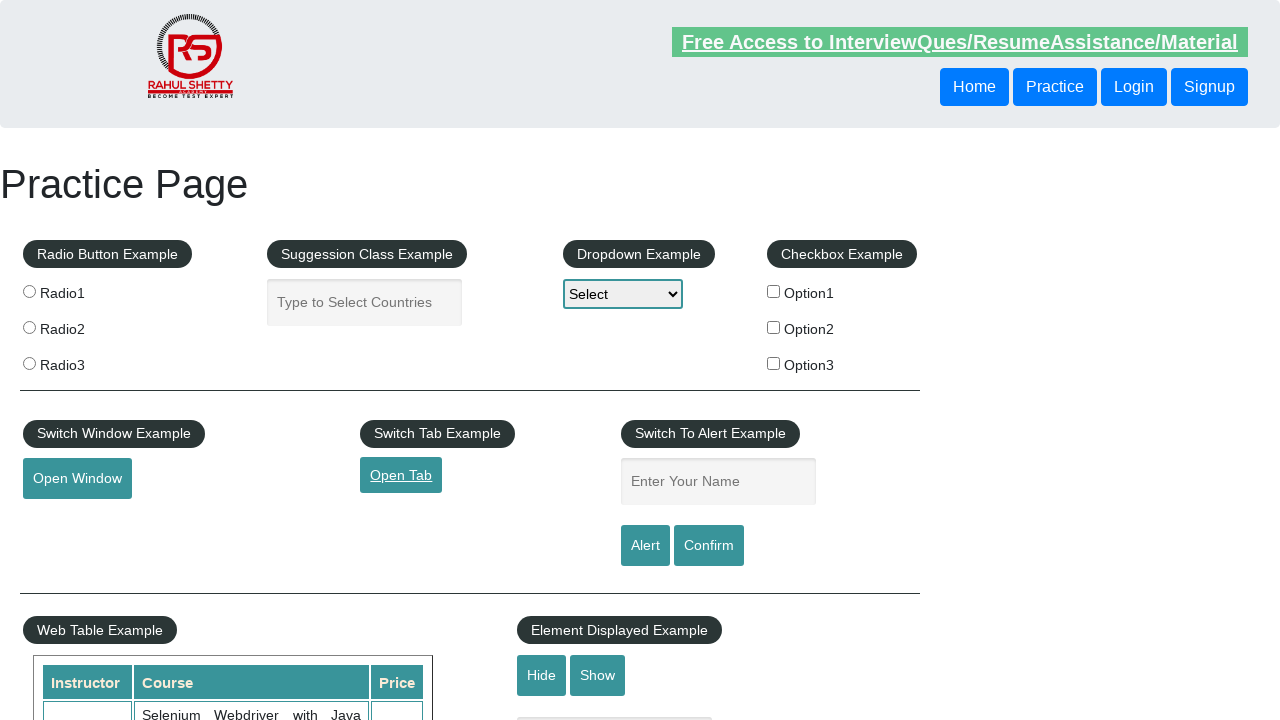

Selected Option 1 from dropdown on #dropdown-class-example
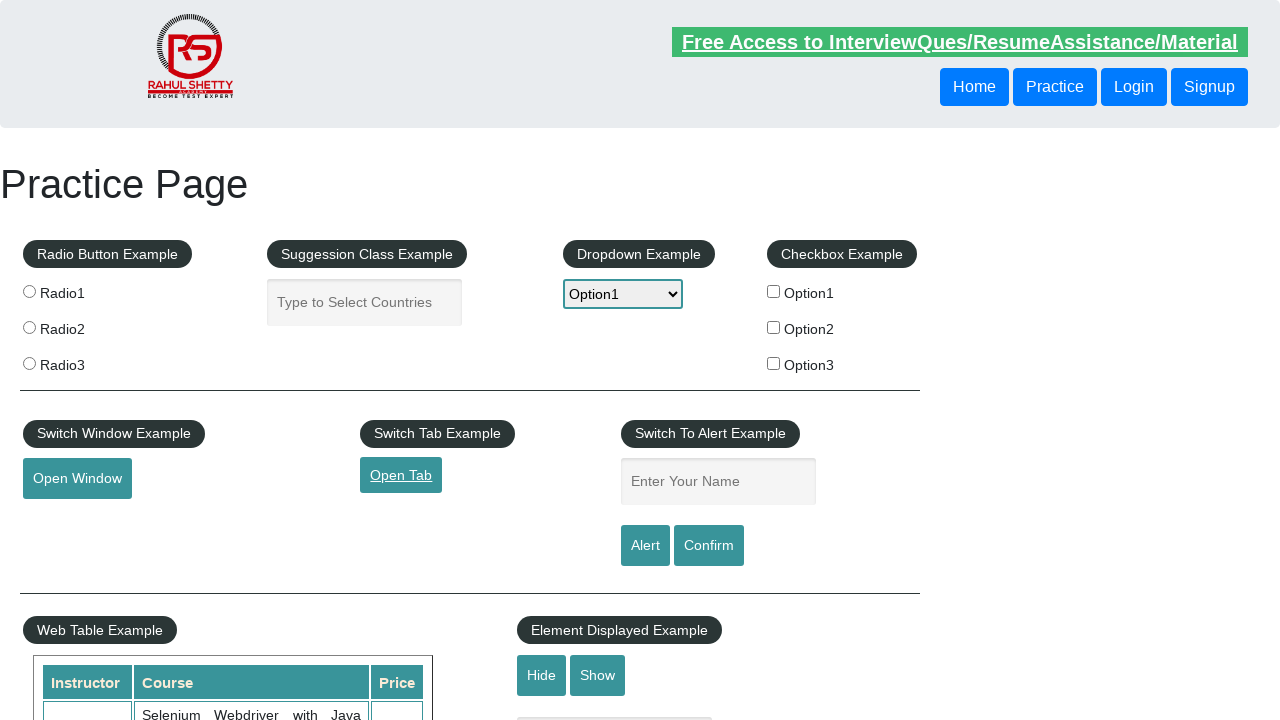

Selected Option 2 from dropdown on #dropdown-class-example
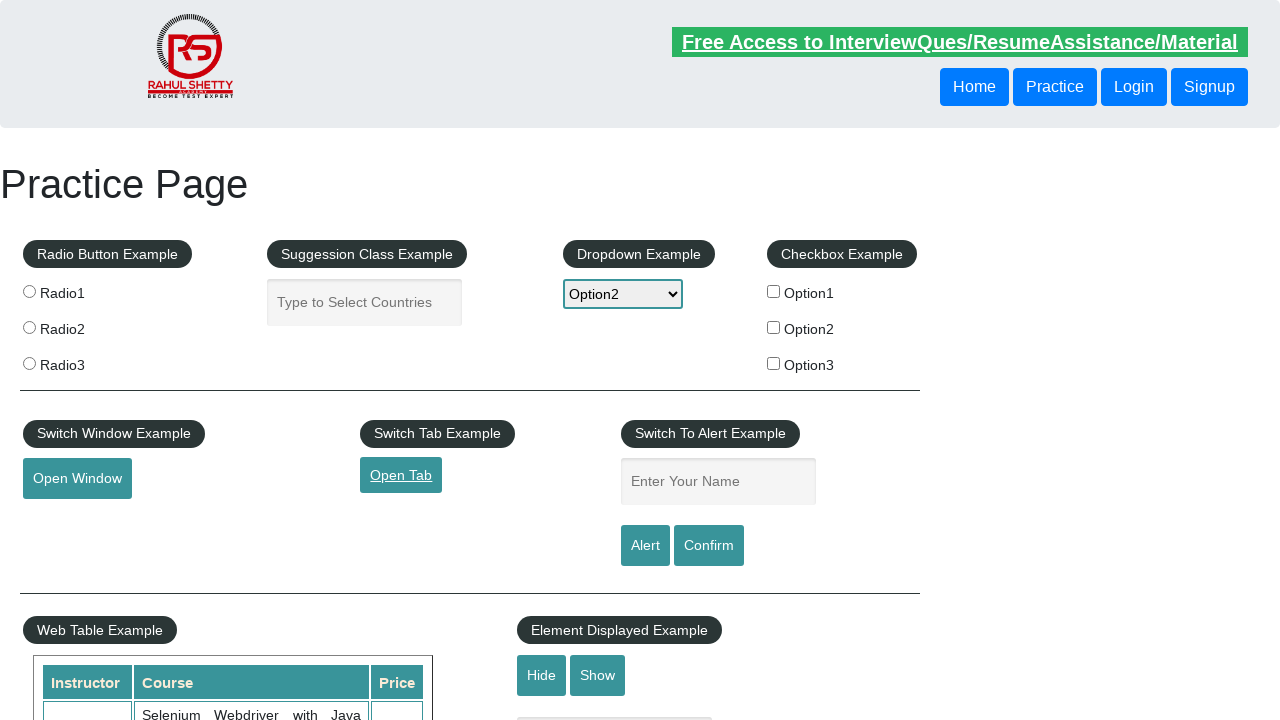

Selected Option 3 from dropdown on #dropdown-class-example
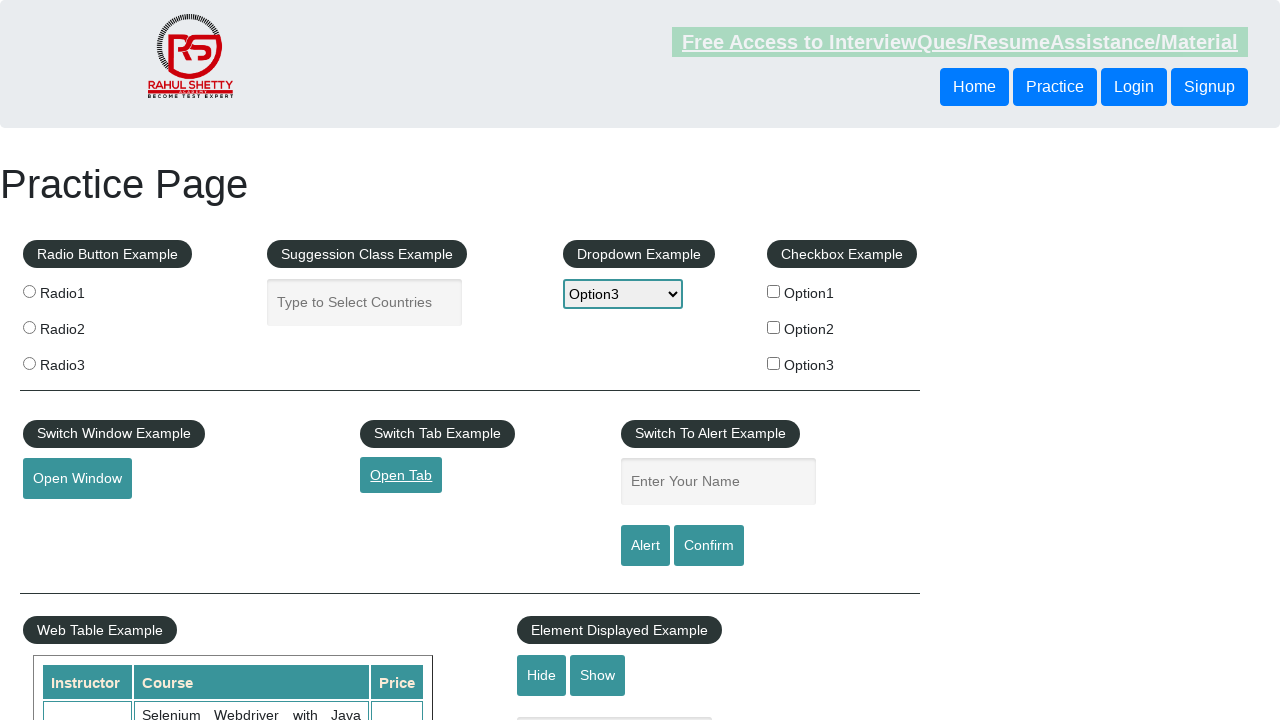

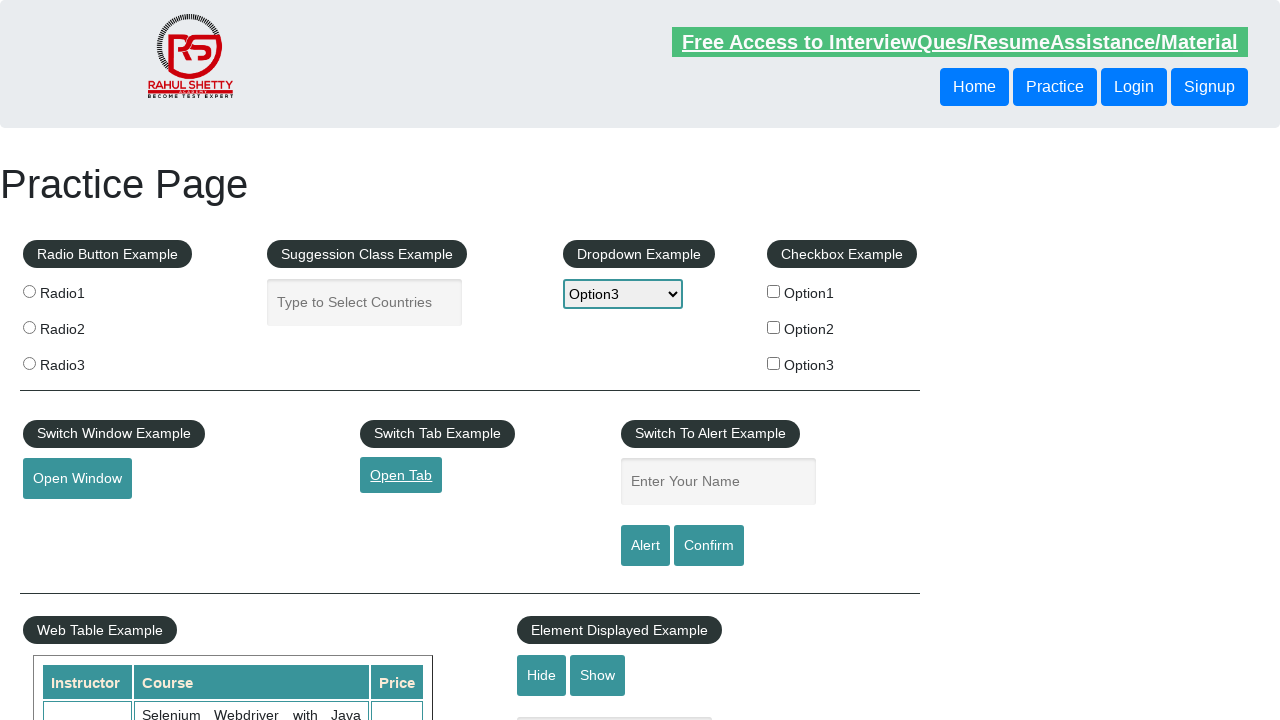